Tests modal dialog functionality by clicking a button to open a modal and then clicking the close button to dismiss it.

Starting URL: https://formy-project.herokuapp.com/modal

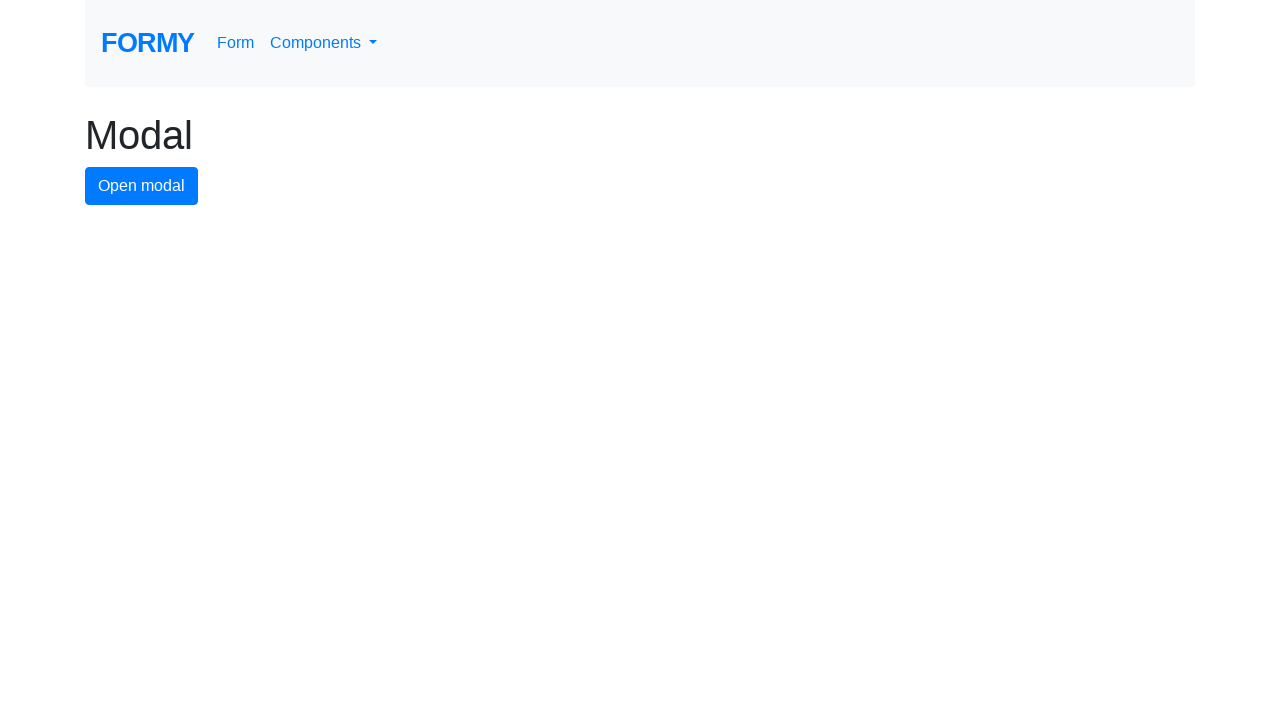

Clicked modal button to open the modal dialog at (142, 186) on #modal-button
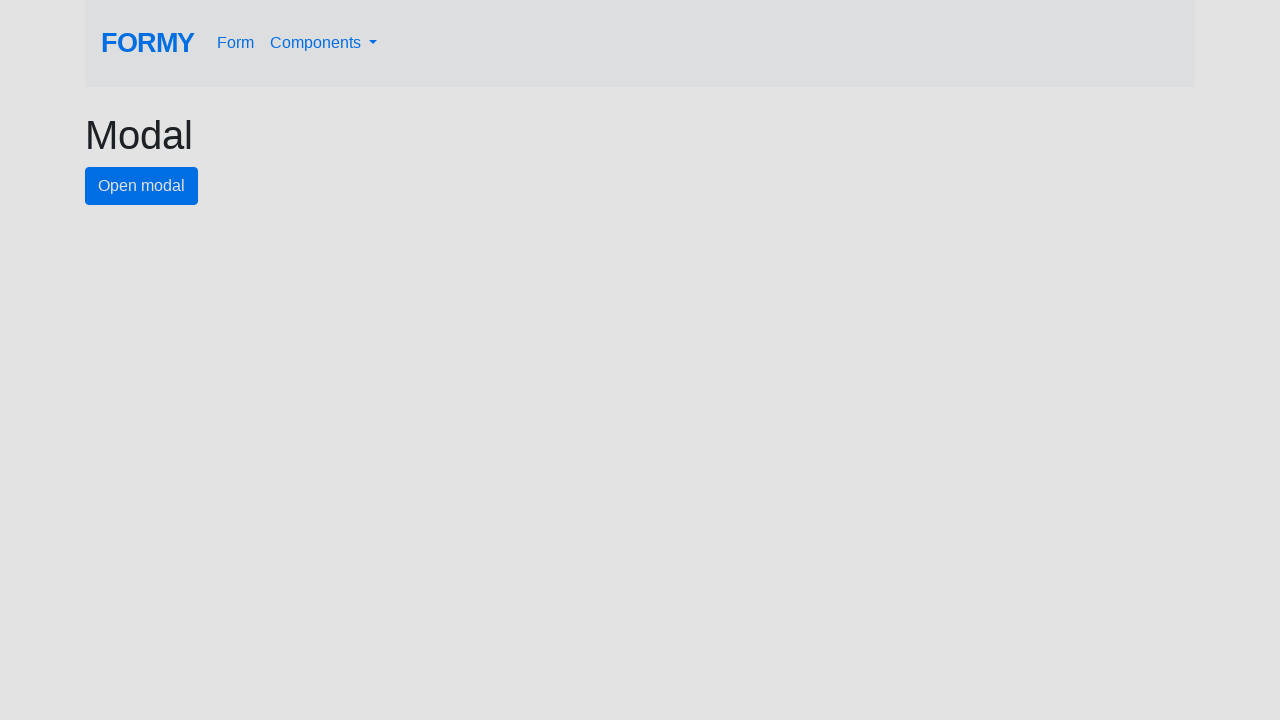

Modal dialog appeared with close button visible
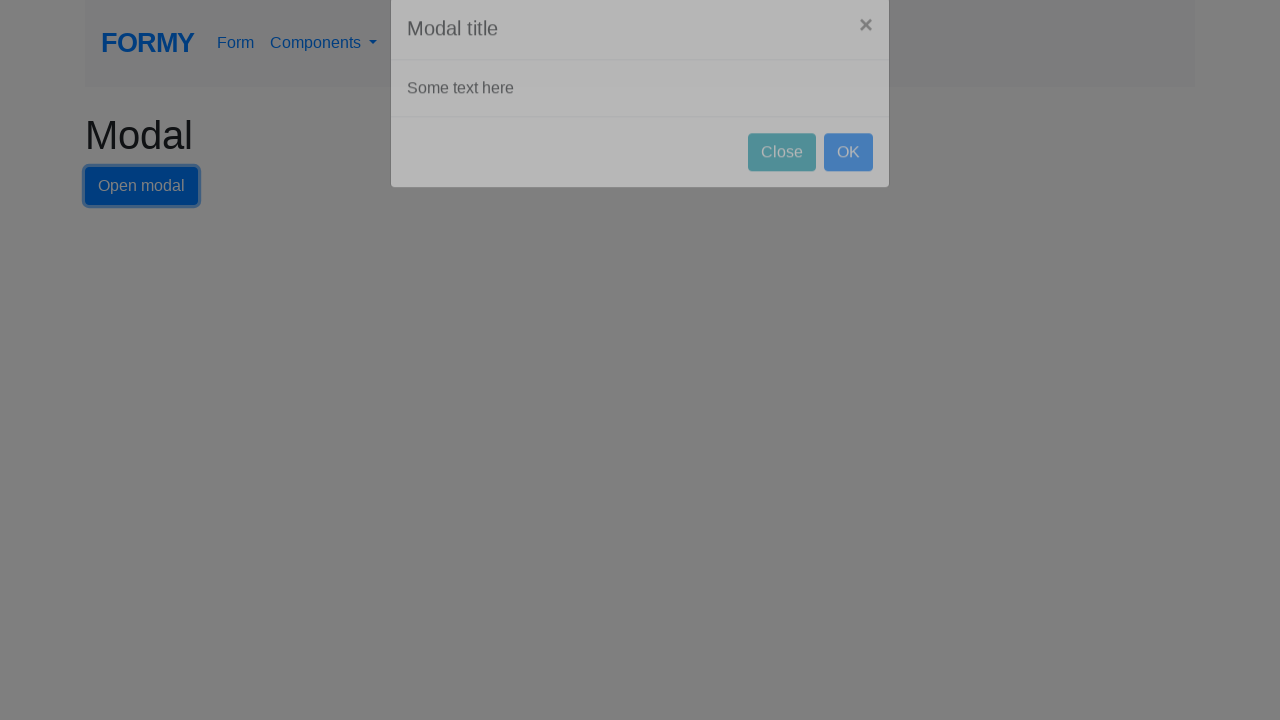

Clicked close button to dismiss the modal at (782, 184) on #close-button
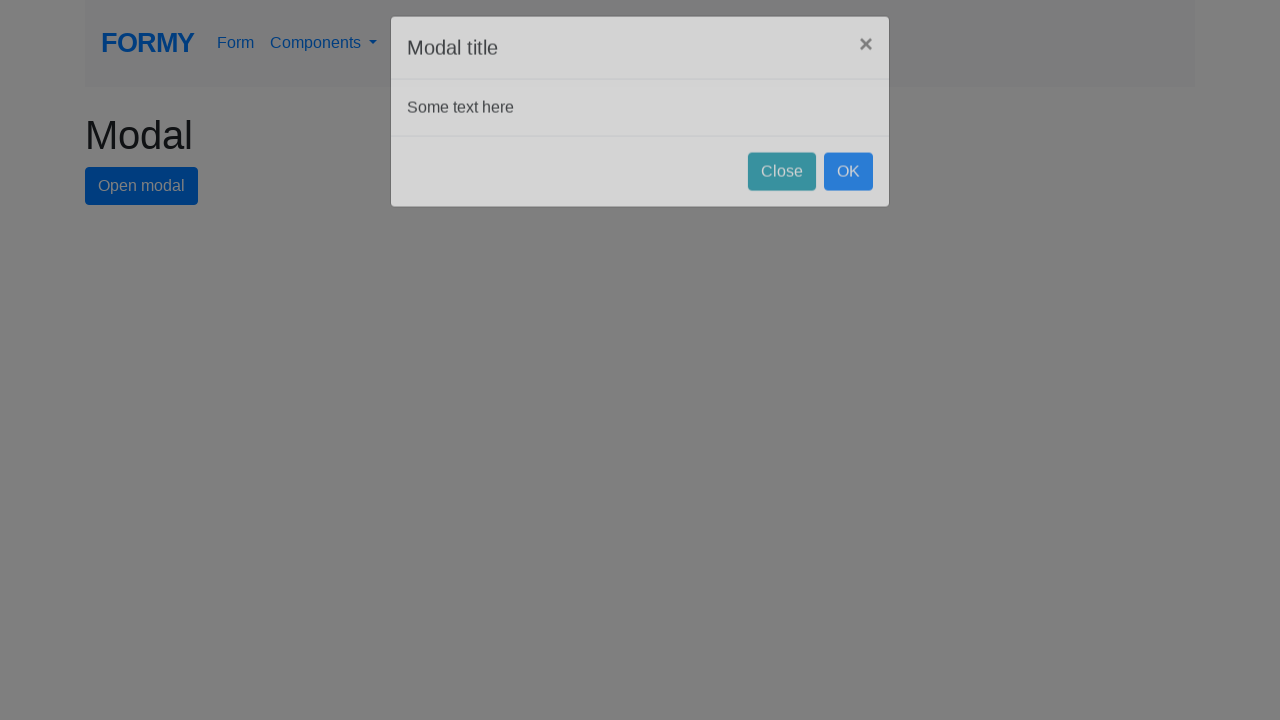

Modal dialog closed and close button is now hidden
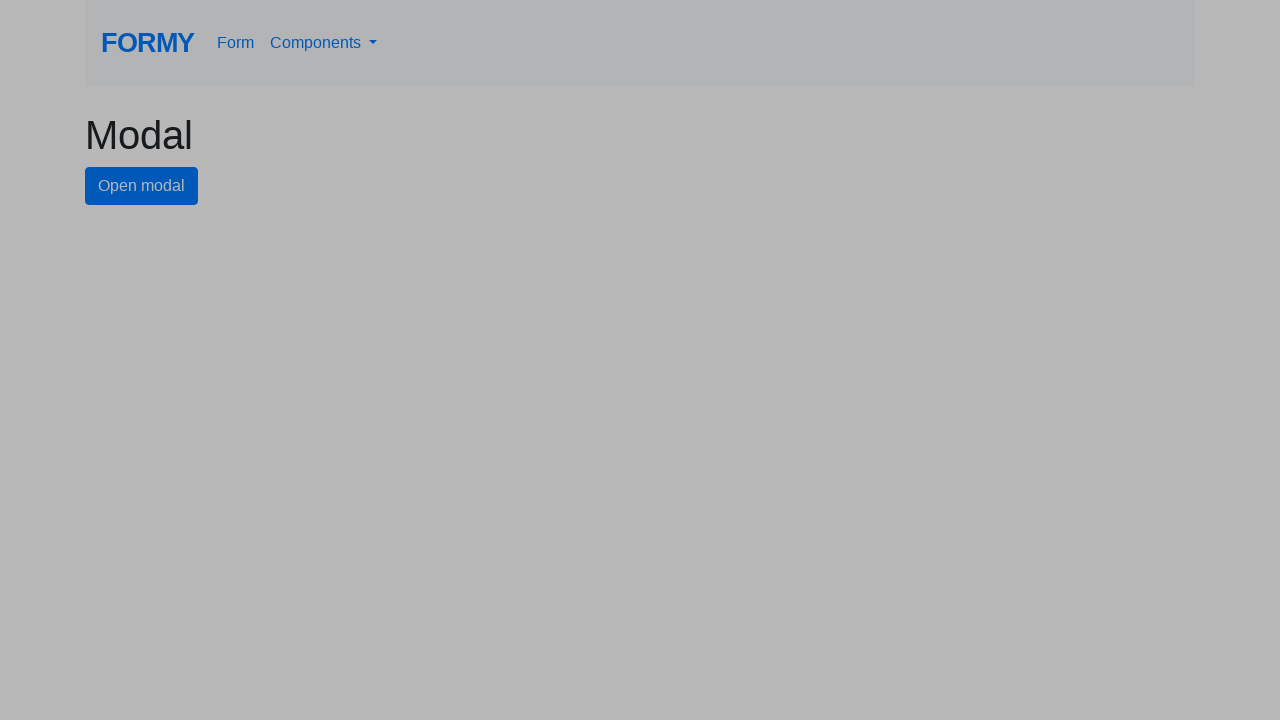

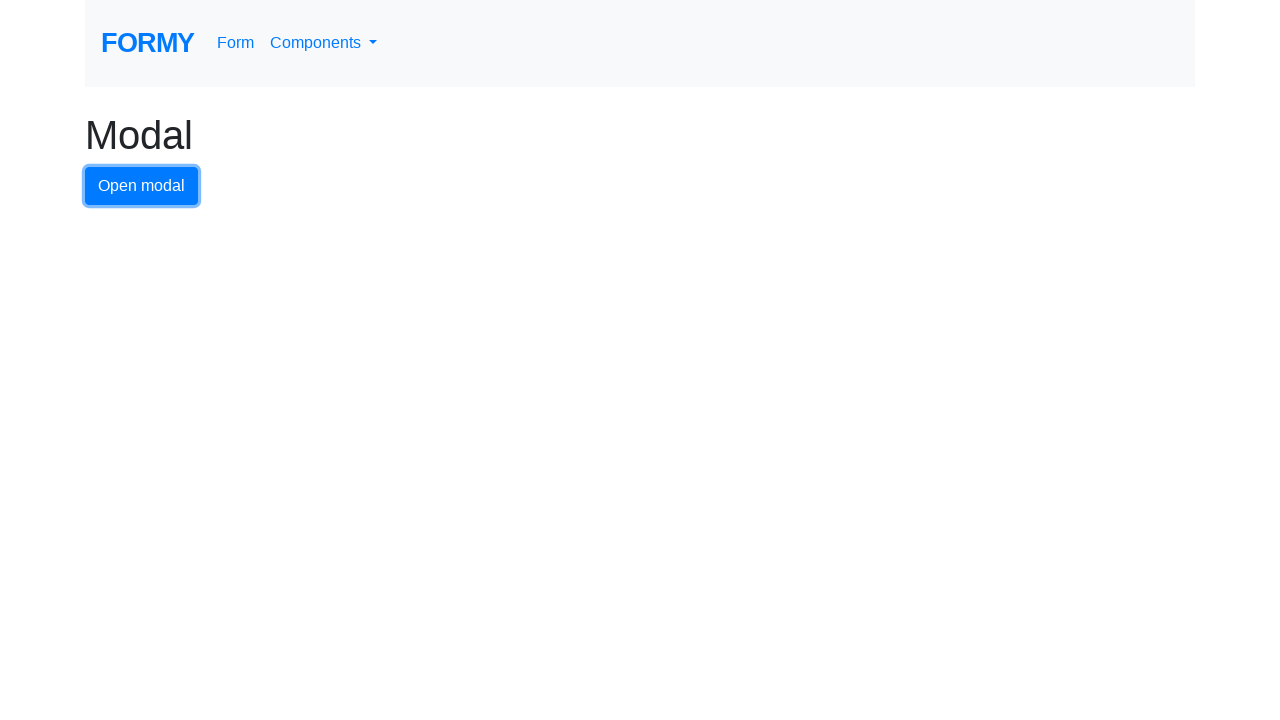